Tests a web form by filling a text input field and clicking the submit button, then verifying a success message appears.

Starting URL: https://www.selenium.dev/selenium/web/web-form.html

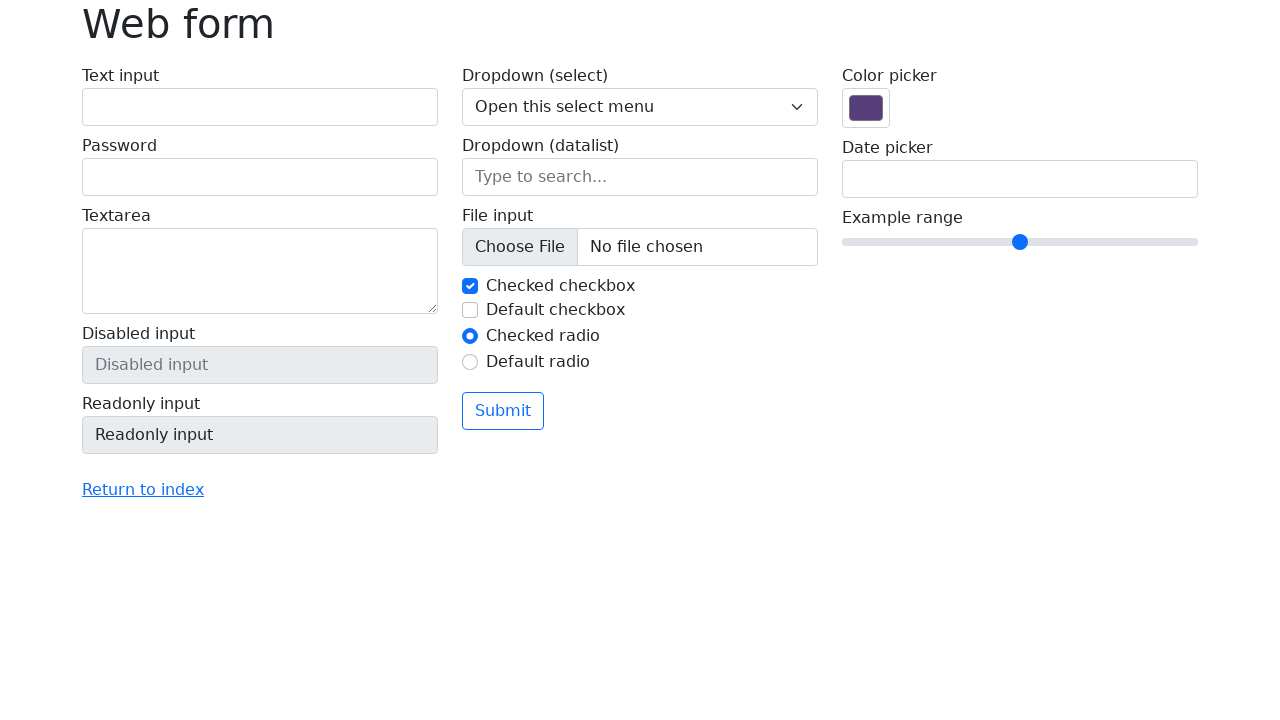

Filled text input field with 'Selenium' on input[name='my-text']
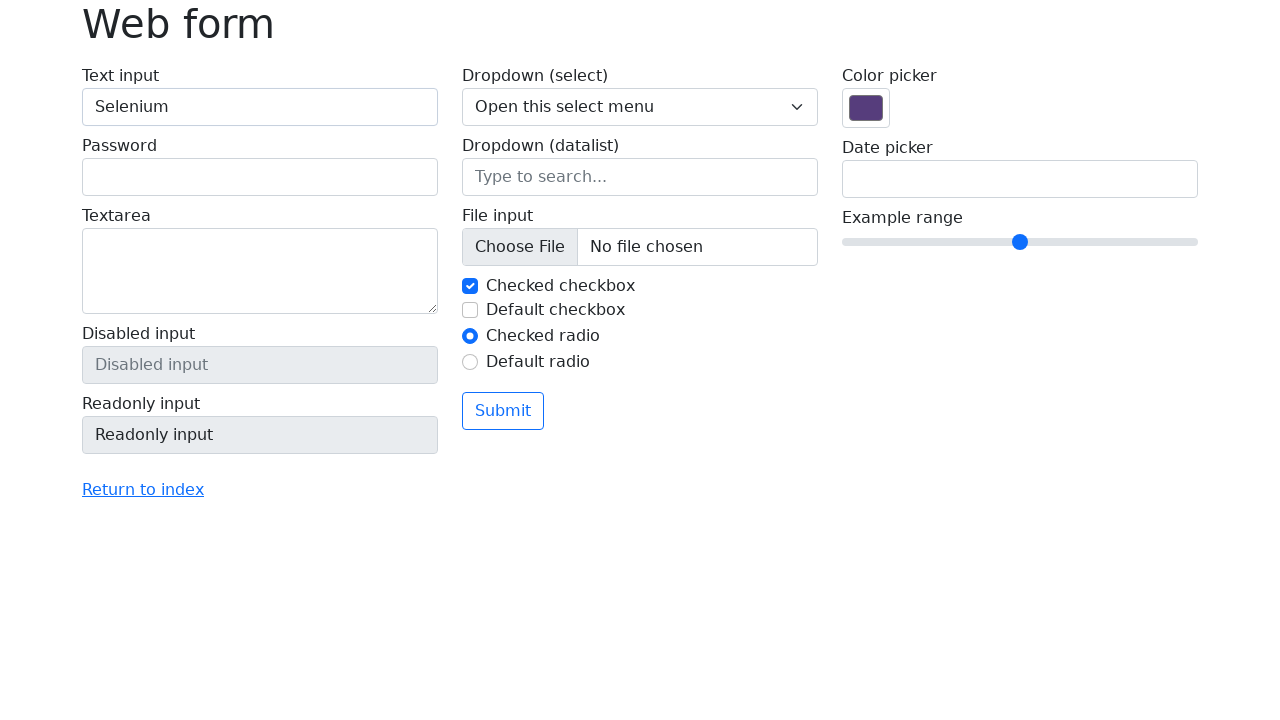

Clicked submit button at (503, 411) on button
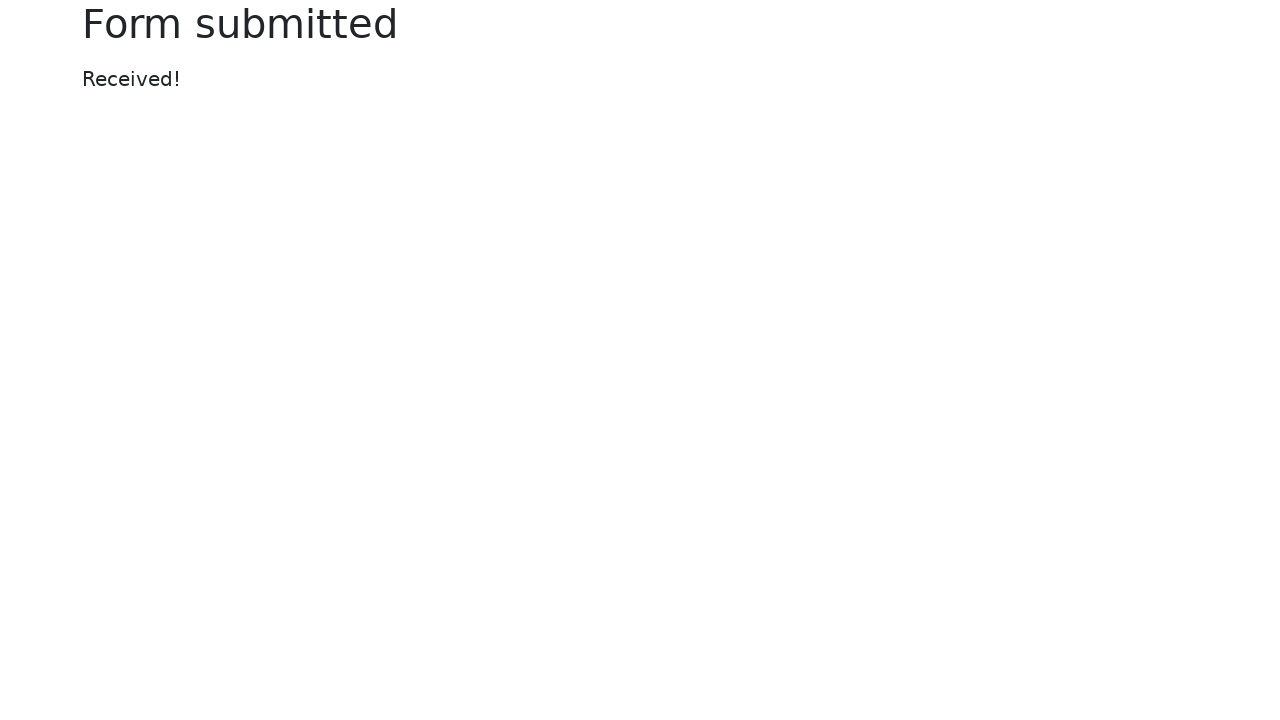

Success message appeared
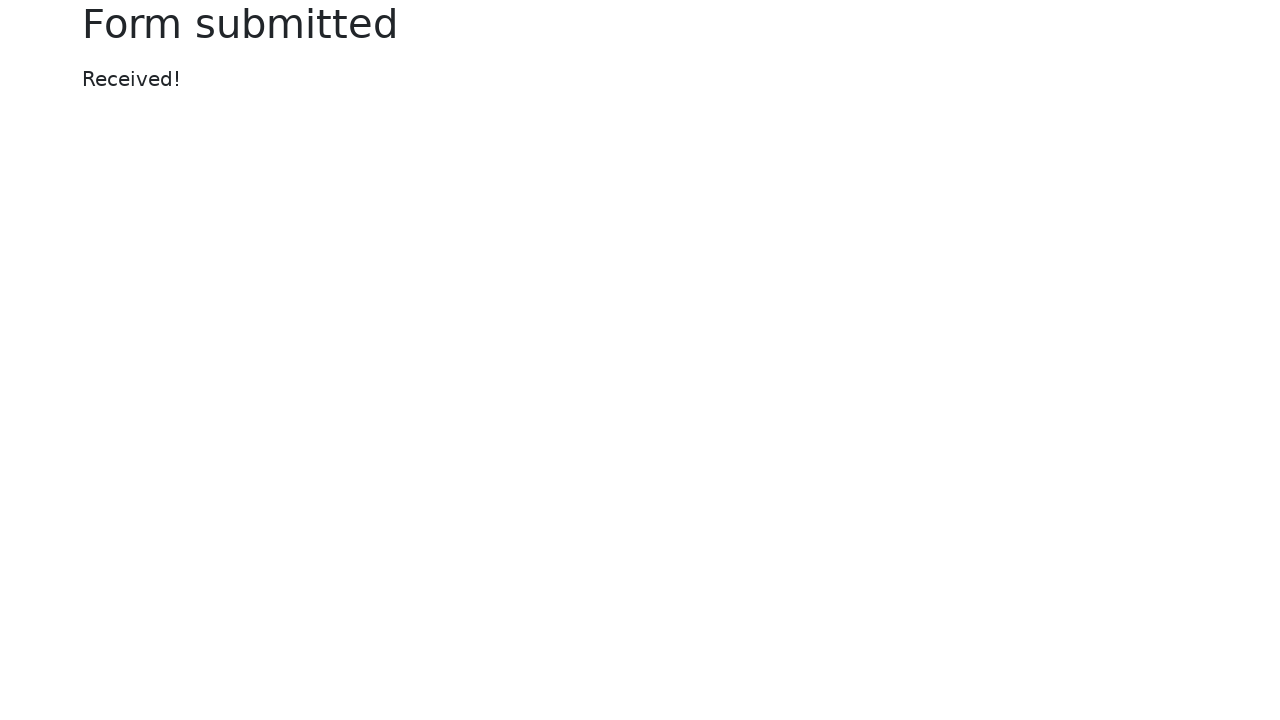

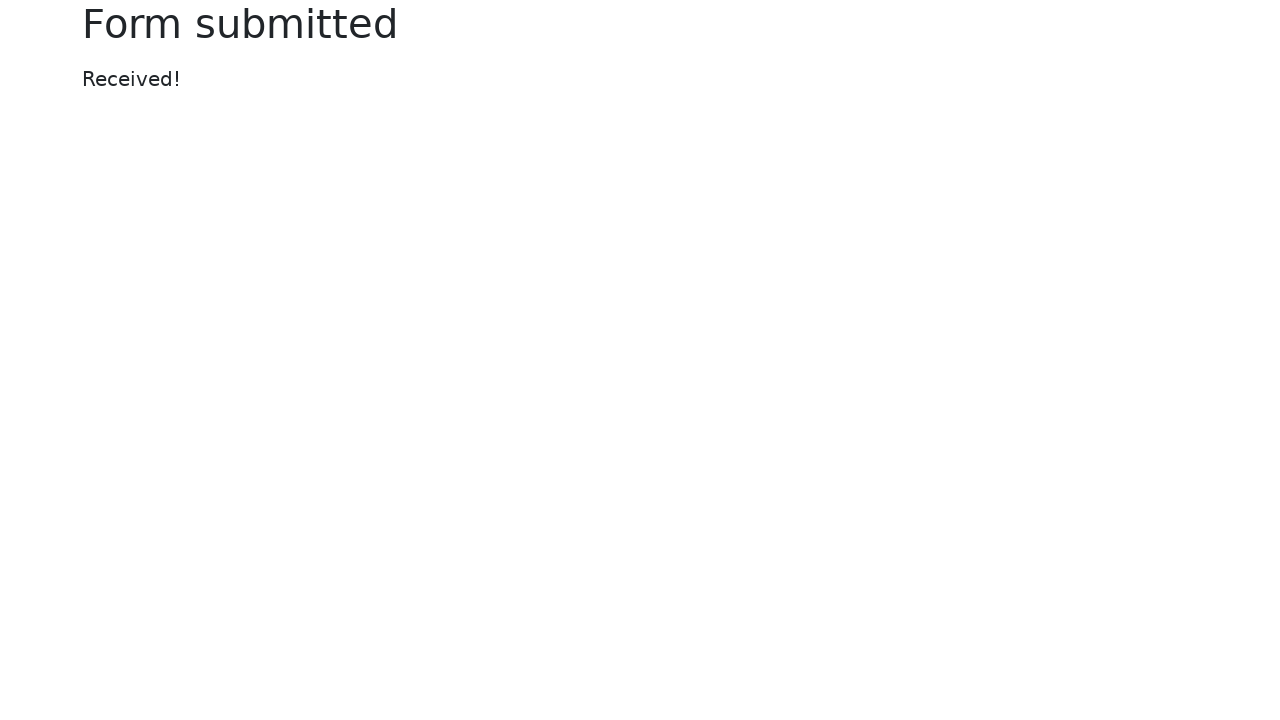